Tests the ITDog HTTP speed test website by entering a URL into the input field and triggering a speed test, then waiting for results to appear.

Starting URL: https://www.itdog.cn/http/

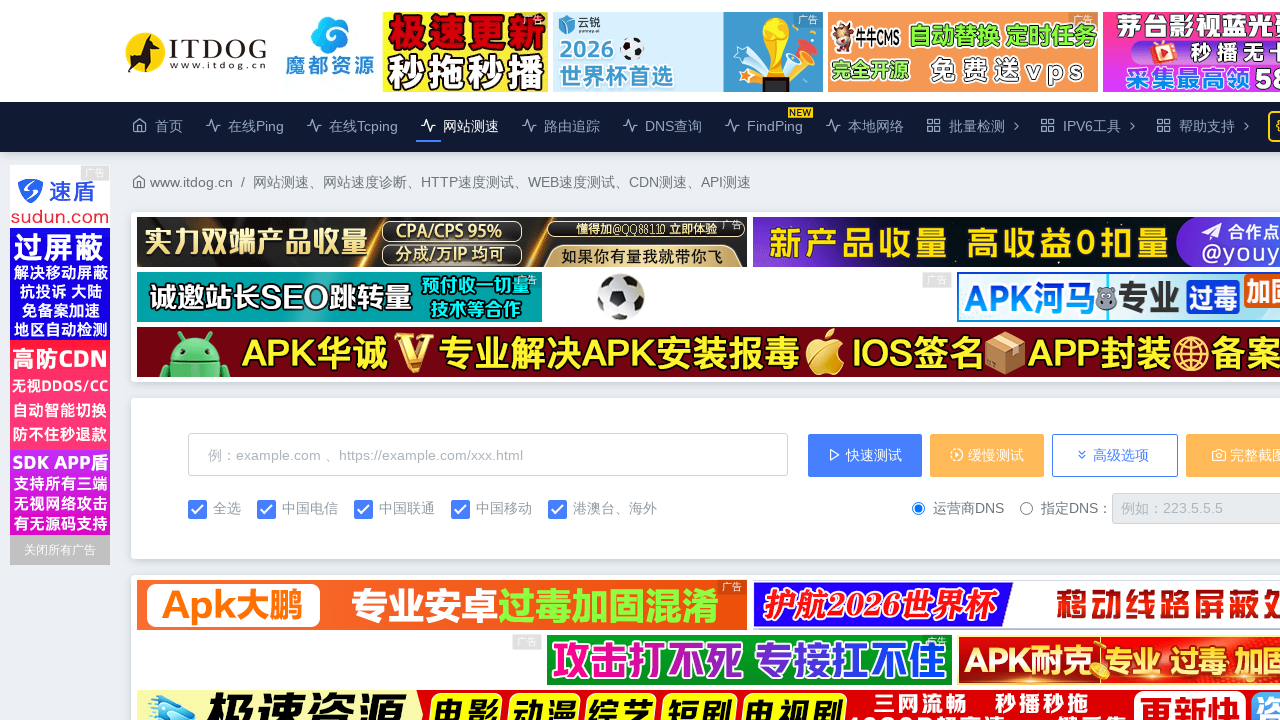

Input field #host loaded and is present on the page
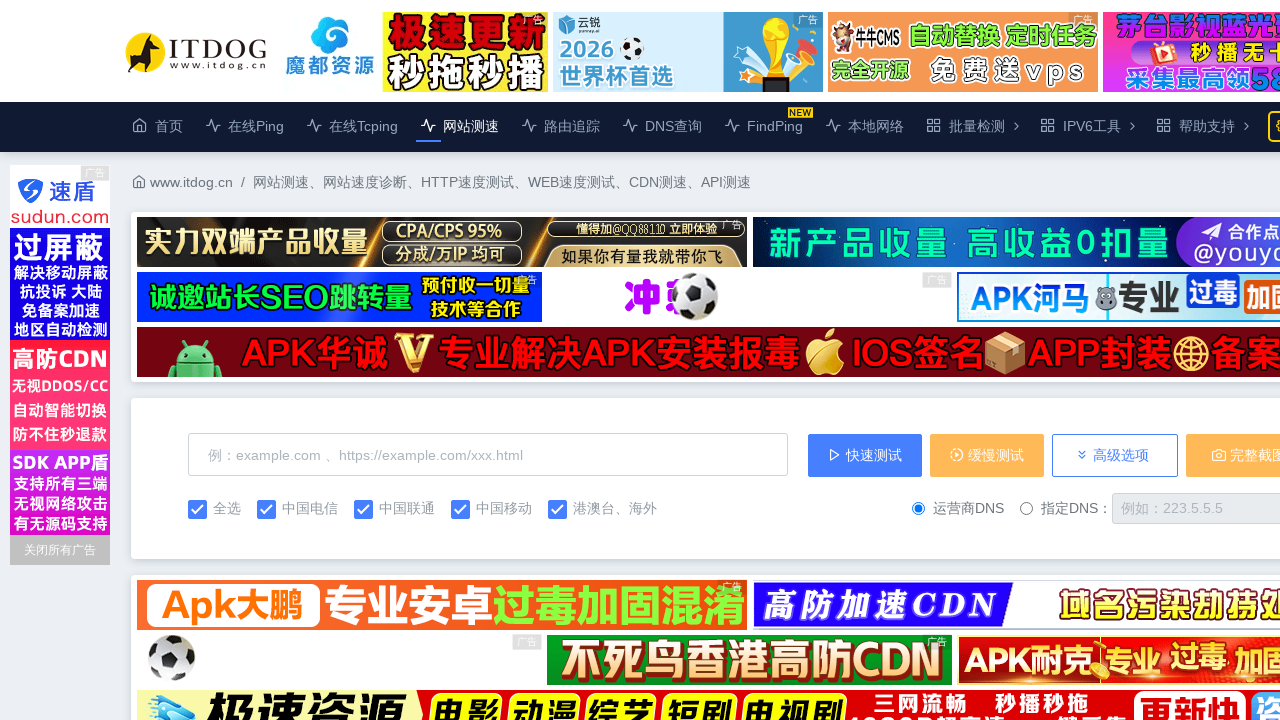

Entered test URL 'https://www.google.com' into the input field on #host
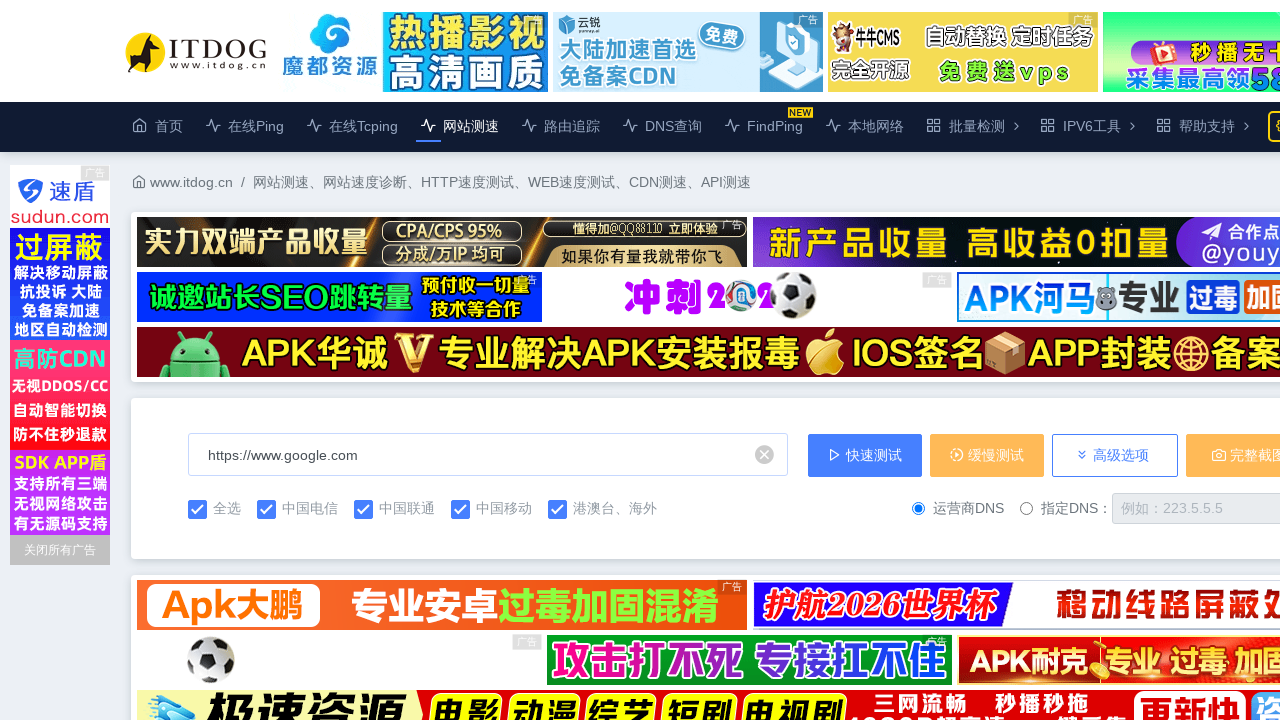

Triggered speed test by executing check_form('fast') function
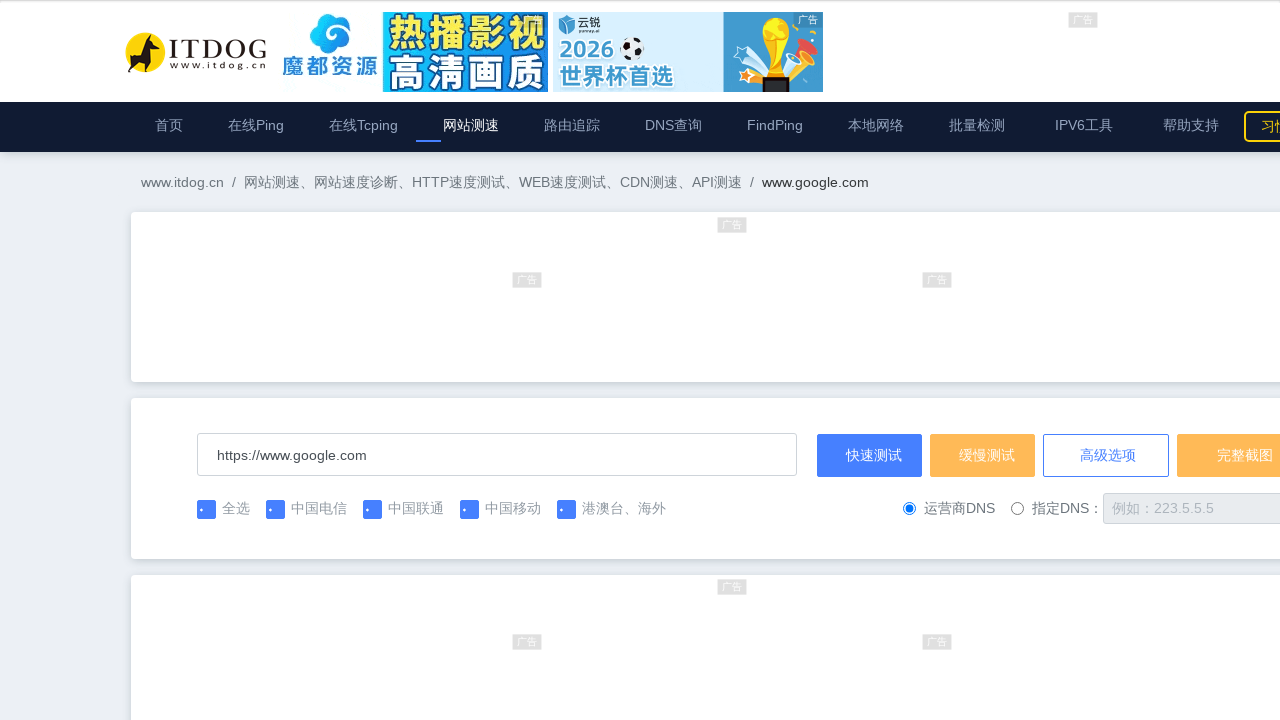

Speed test results element #return_info appeared on the page
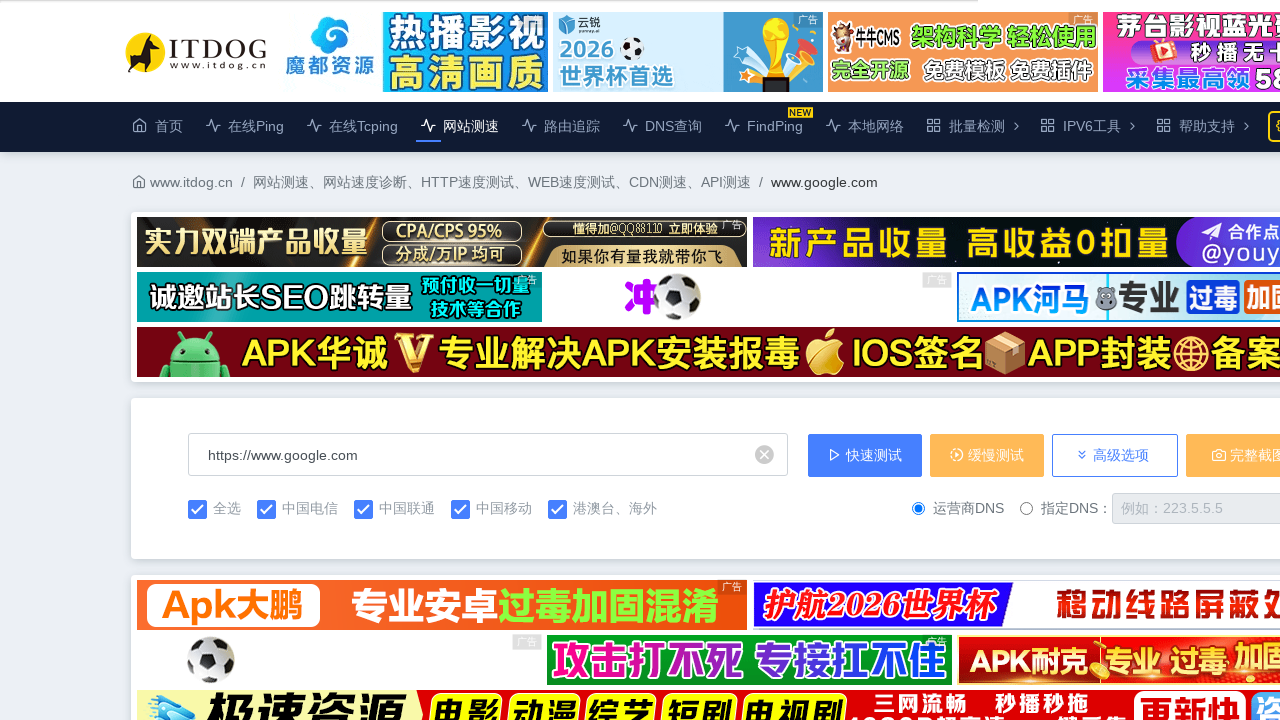

Speed test results populated with text content
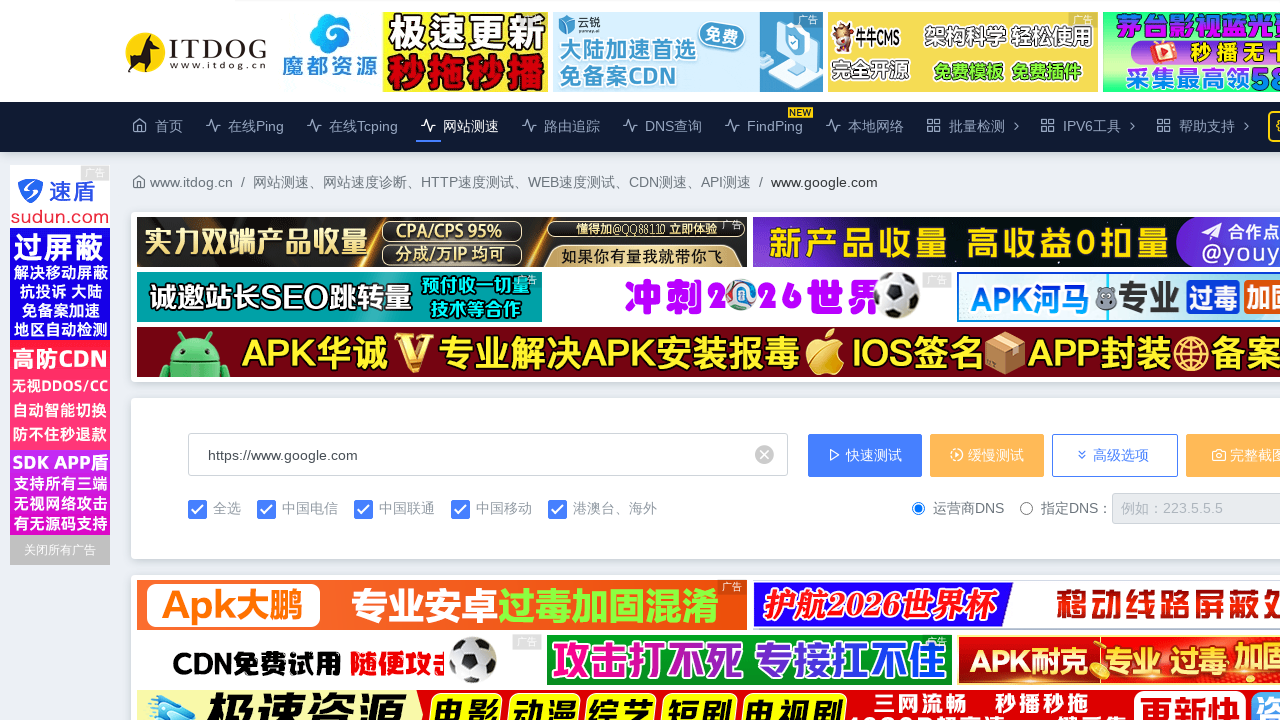

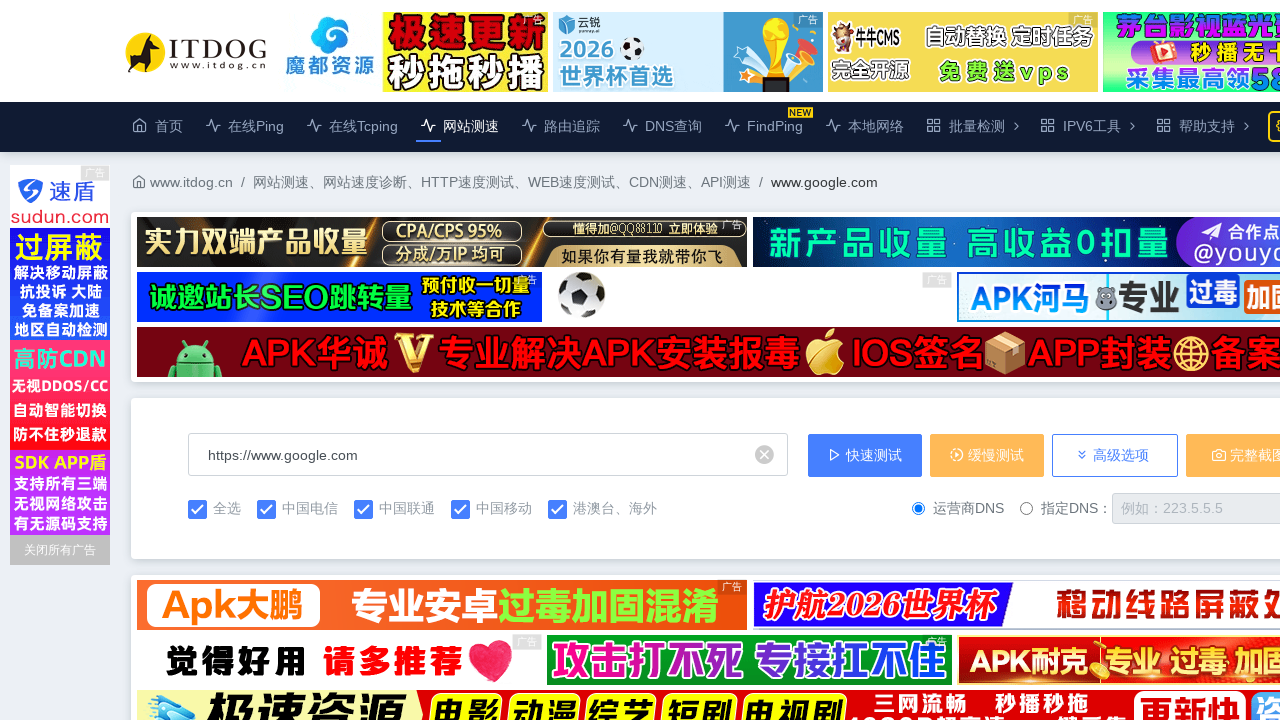